Tests moving the slider right then left, verifying the slider position can be adjusted in both directions

Starting URL: https://the-internet.herokuapp.com/horizontal_slider

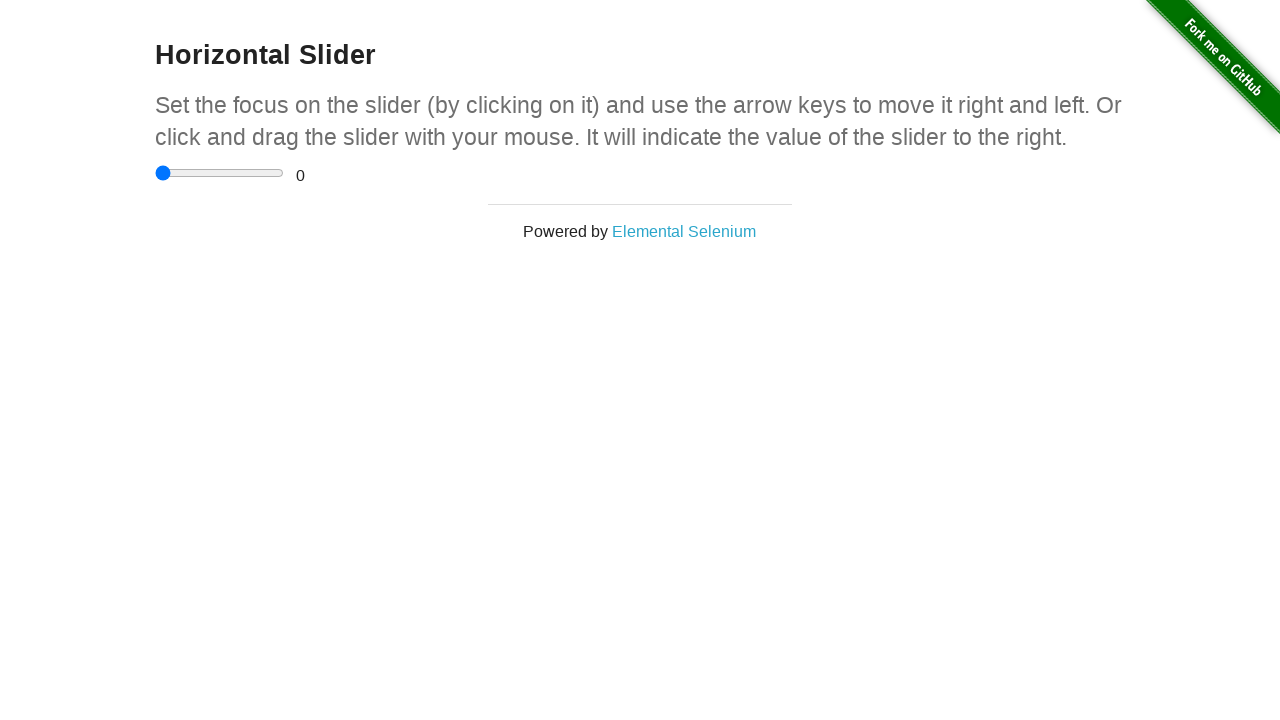

Focused on the horizontal slider element on input[type='range']
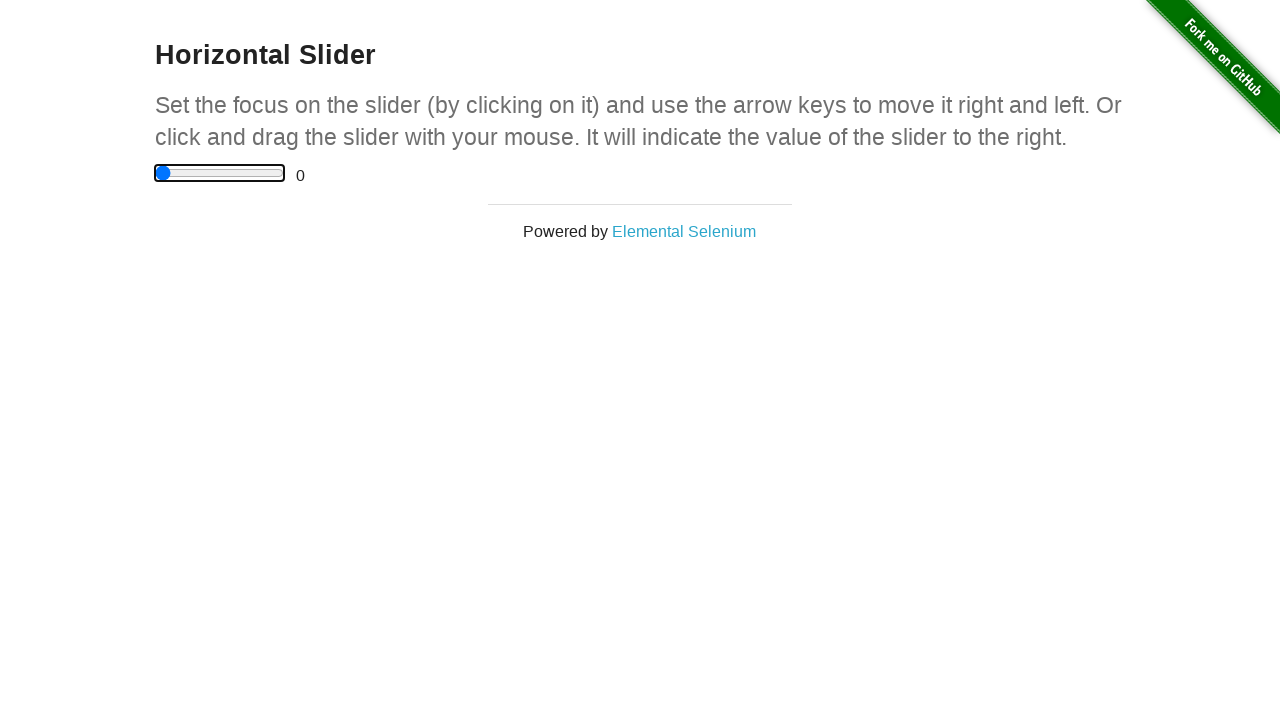

Pressed ArrowRight to move slider right on input[type='range']
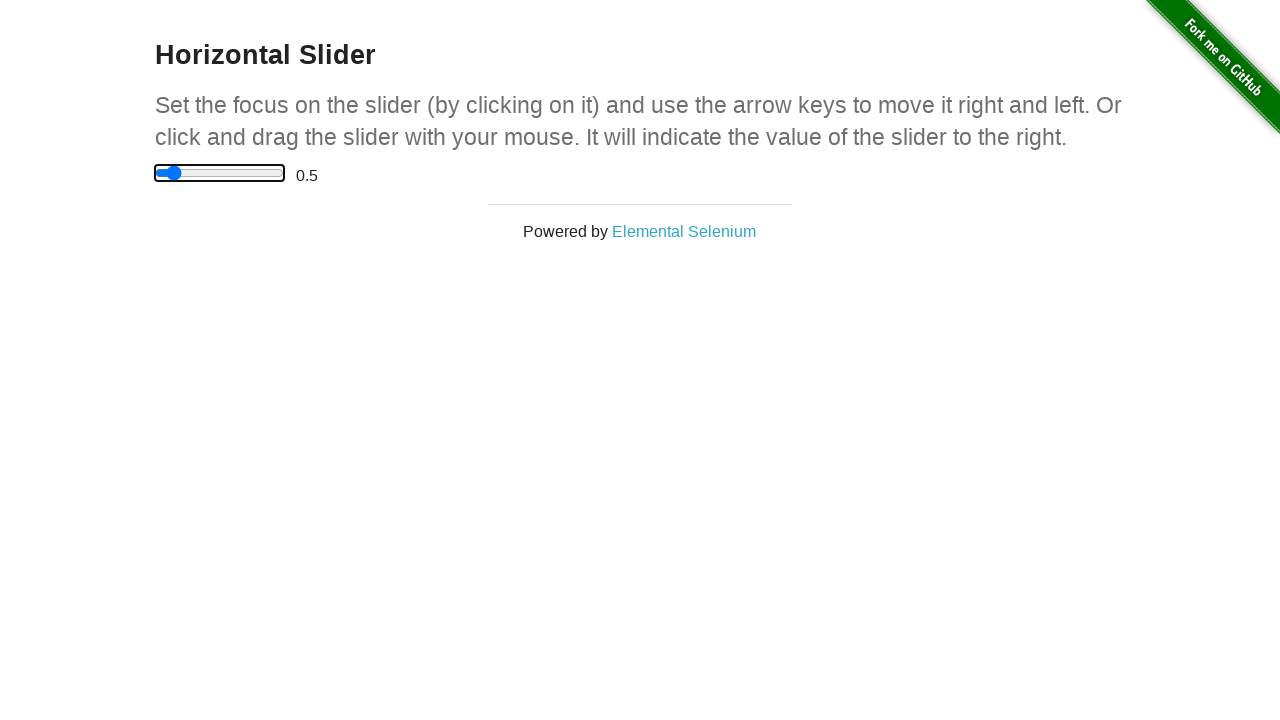

Pressed ArrowRight to move slider right on input[type='range']
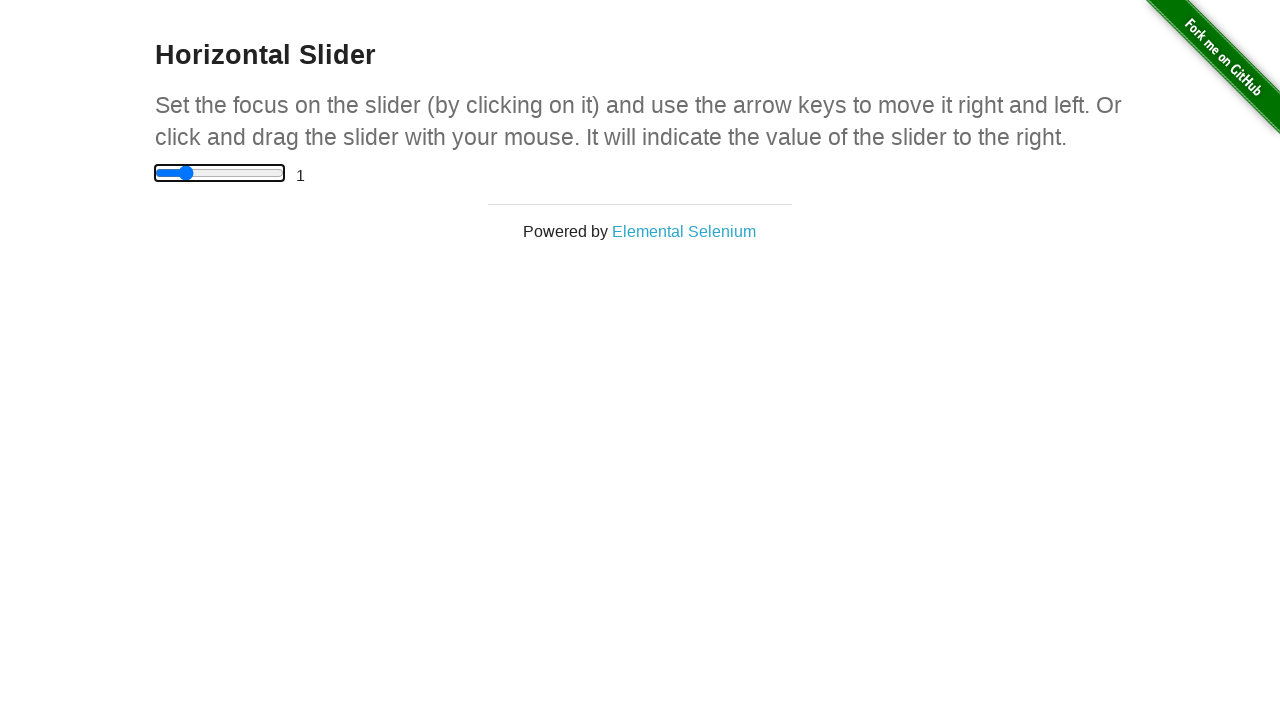

Pressed ArrowRight to move slider right on input[type='range']
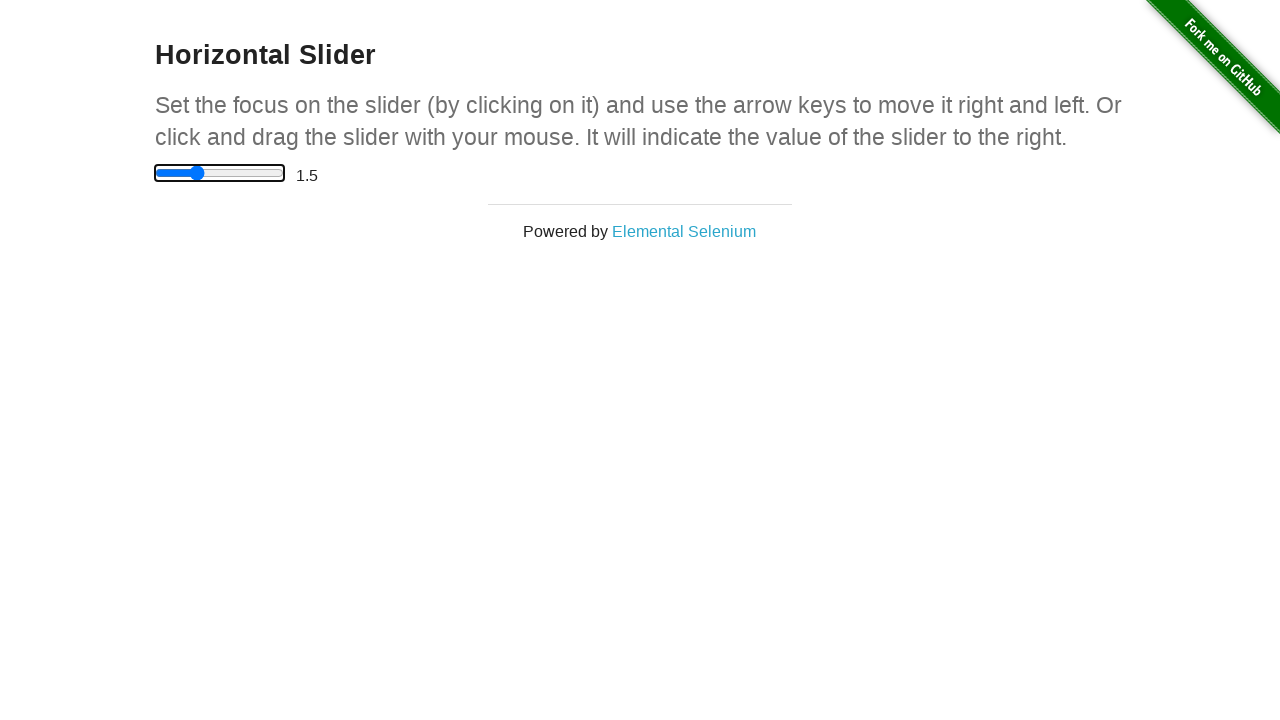

Pressed ArrowRight to move slider right on input[type='range']
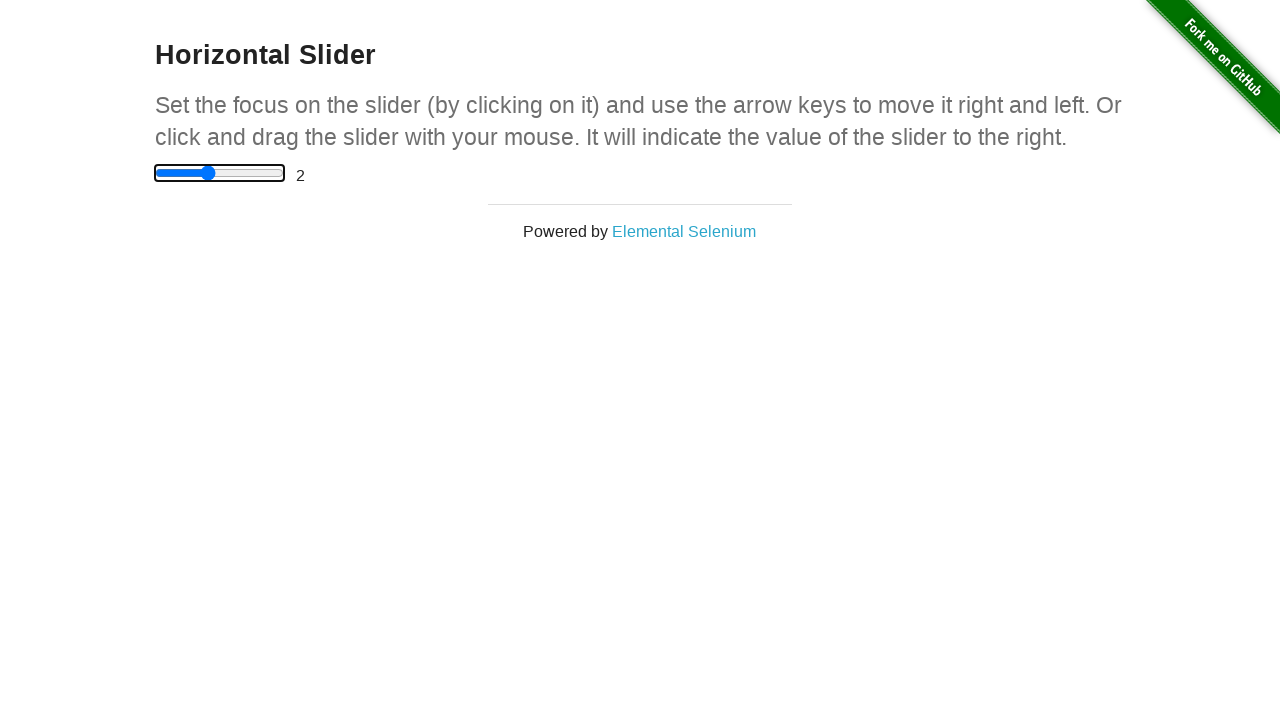

Pressed ArrowRight to move slider right on input[type='range']
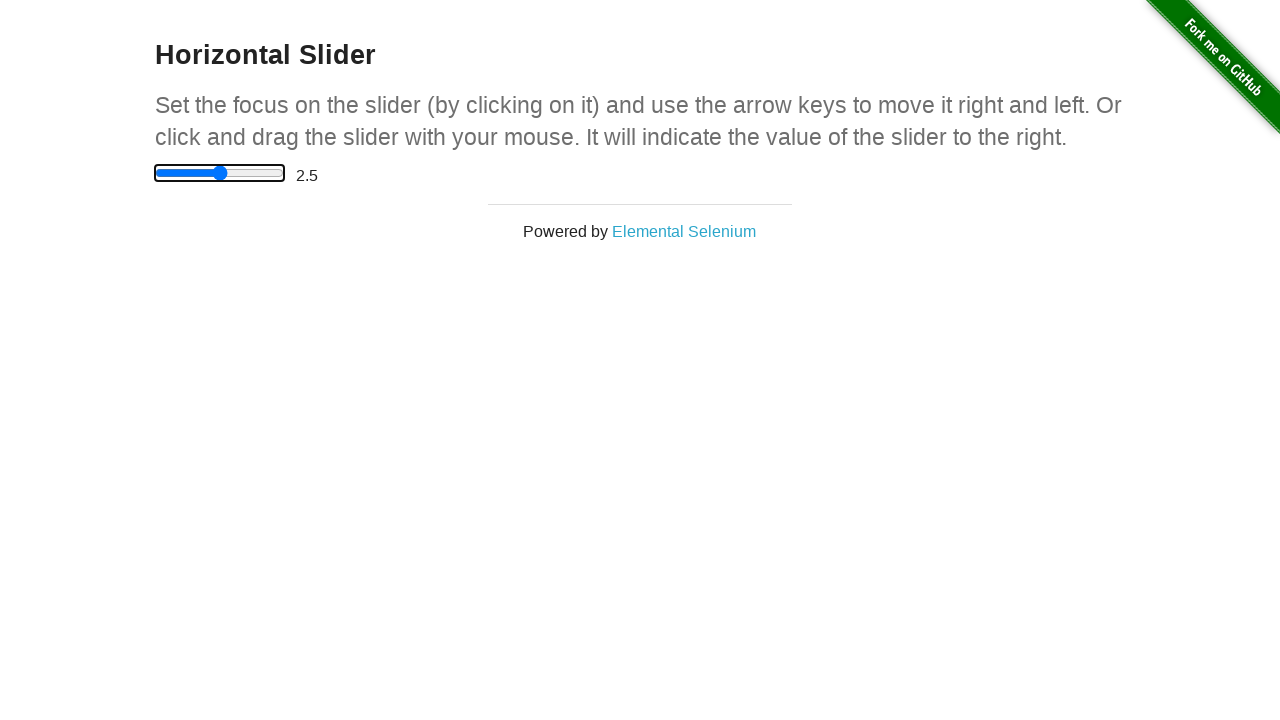

Pressed ArrowLeft to move slider left on input[type='range']
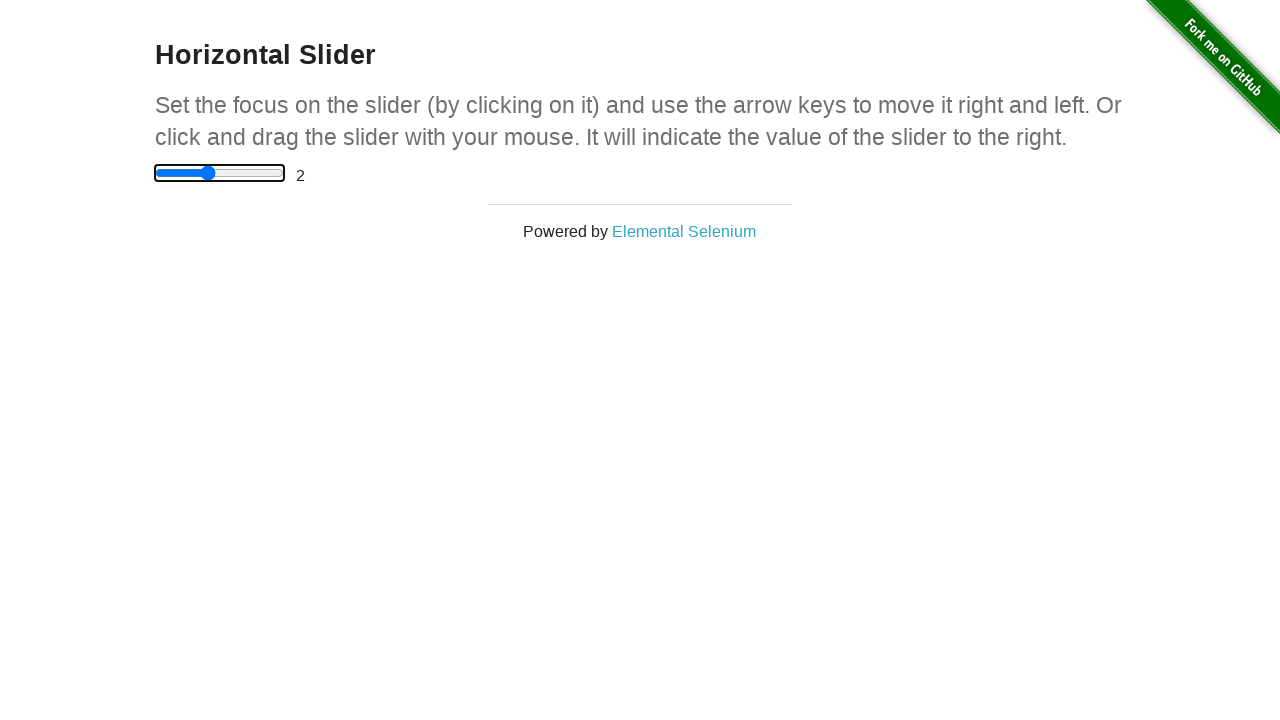

Pressed ArrowLeft to move slider left on input[type='range']
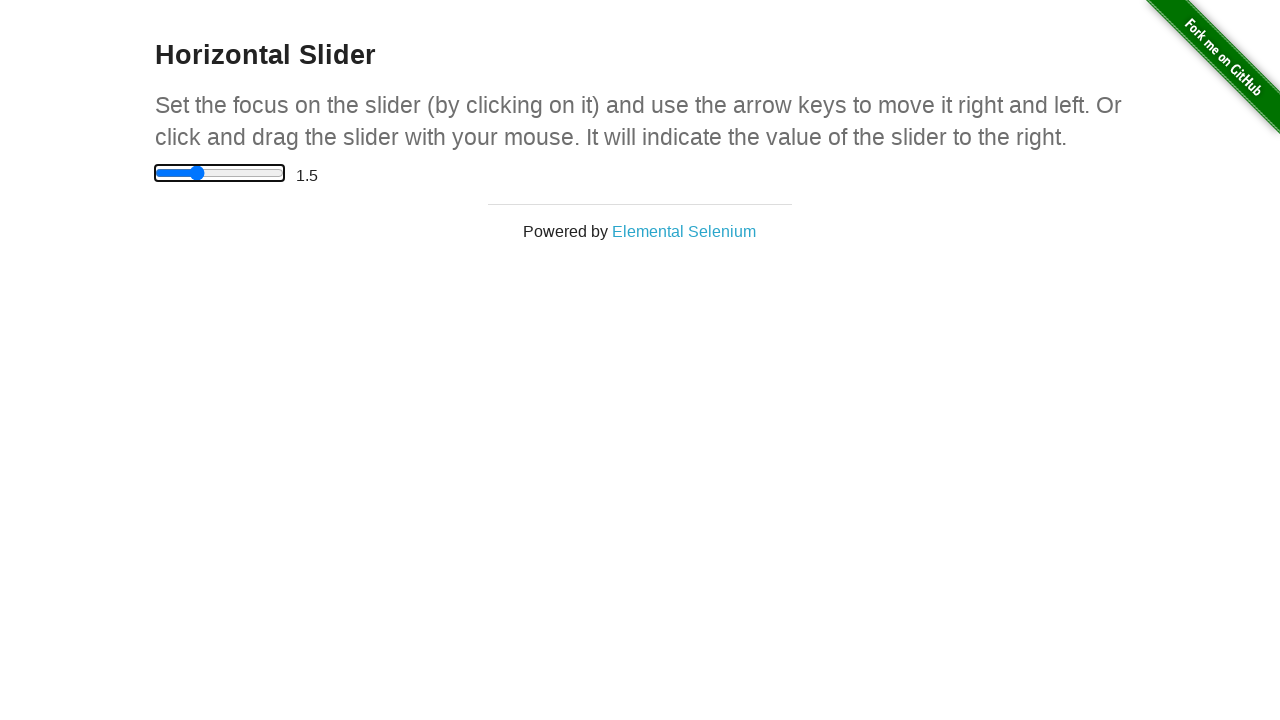

Retrieved slider value text content
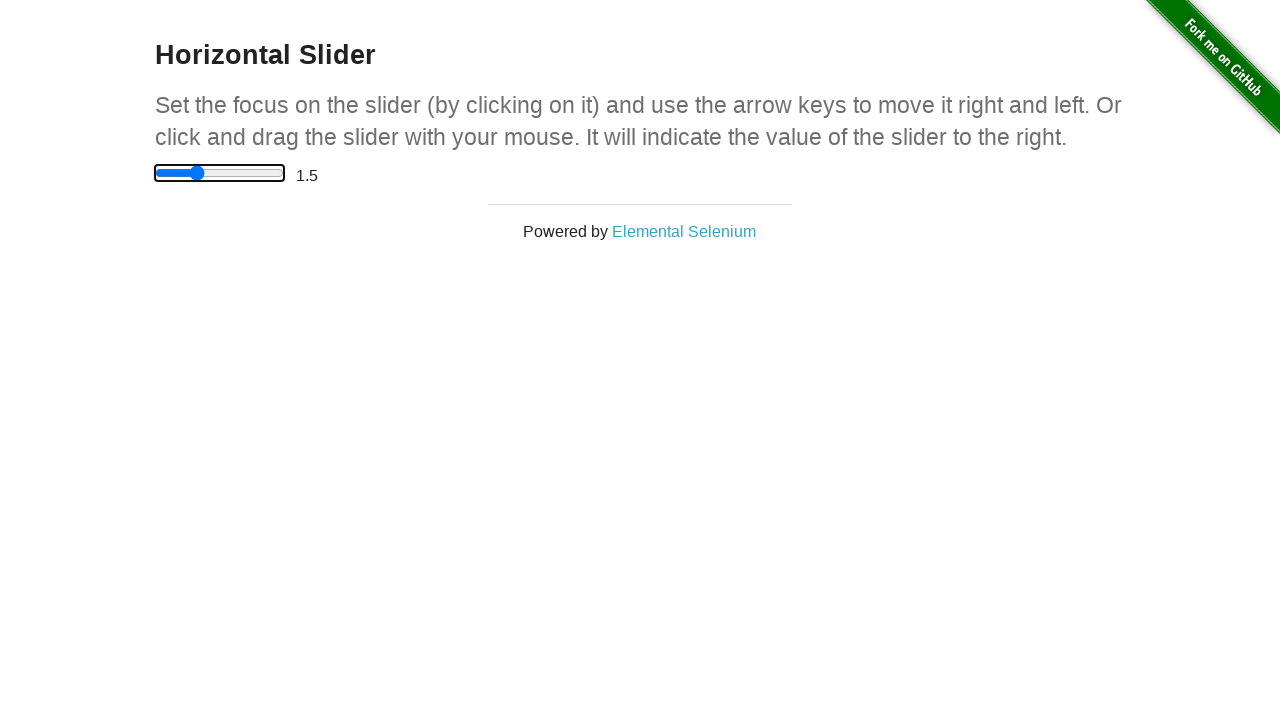

Converted slider value to float: 1.5
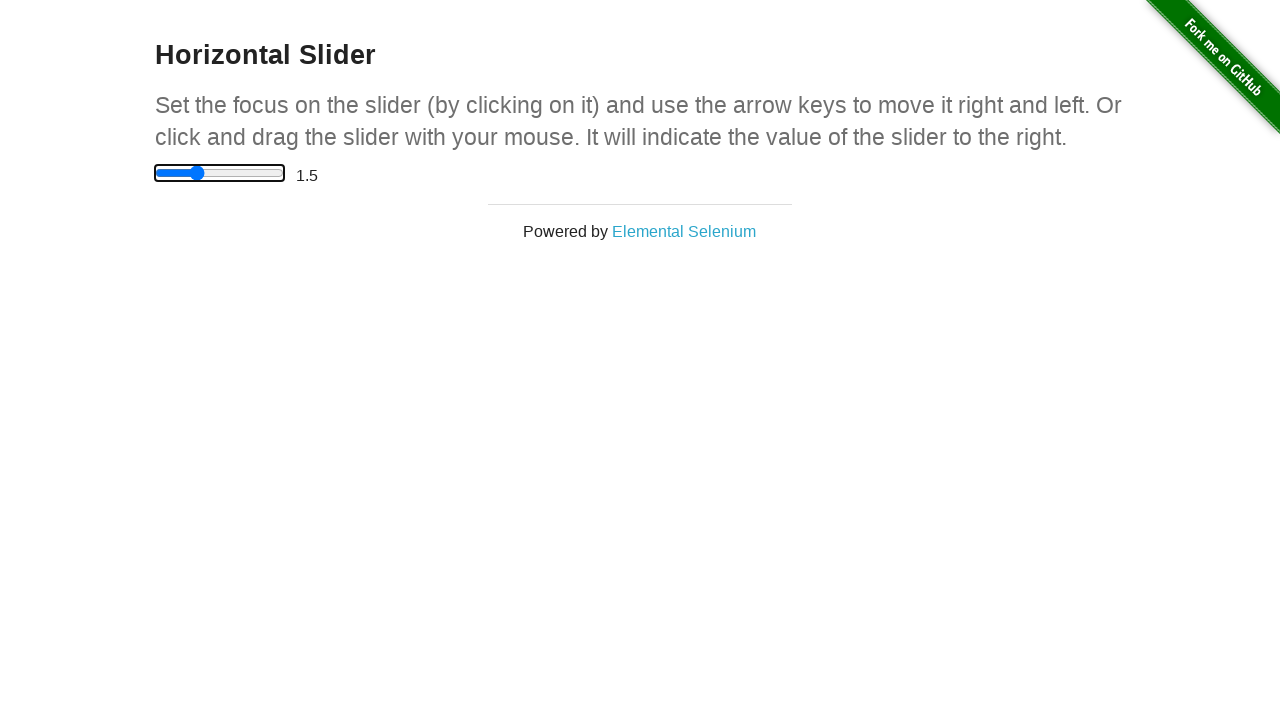

Assertion passed: final slider value 1.5 is <= 5
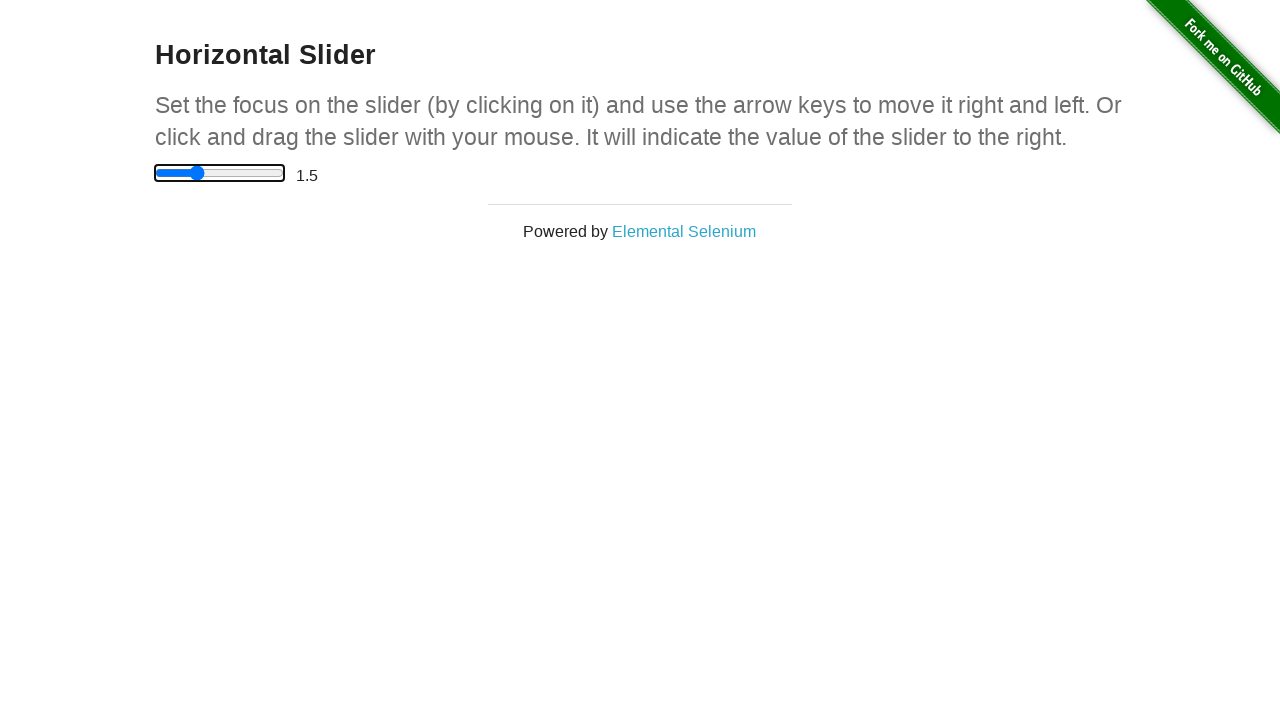

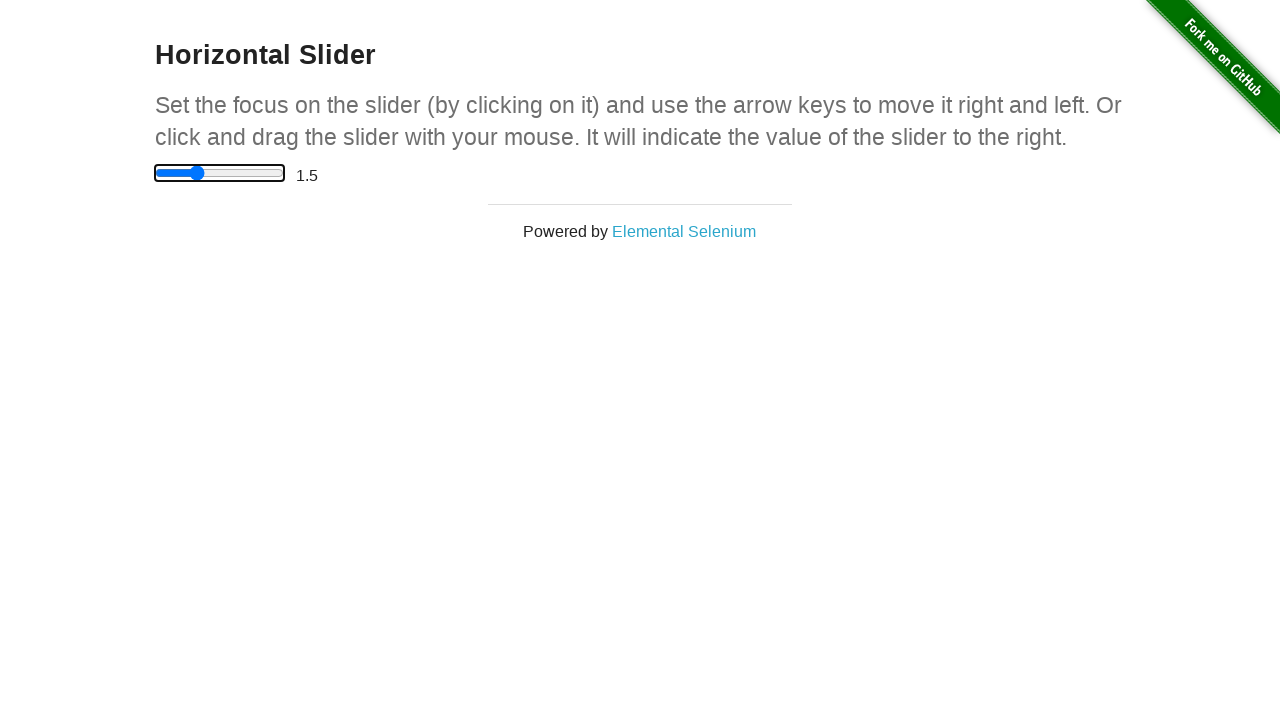